Fills out a registration form by typing text into various fields including name, address, email, phone, and selecting gender, hobbies, and language preferences

Starting URL: https://demo.automationtesting.in/Register.html

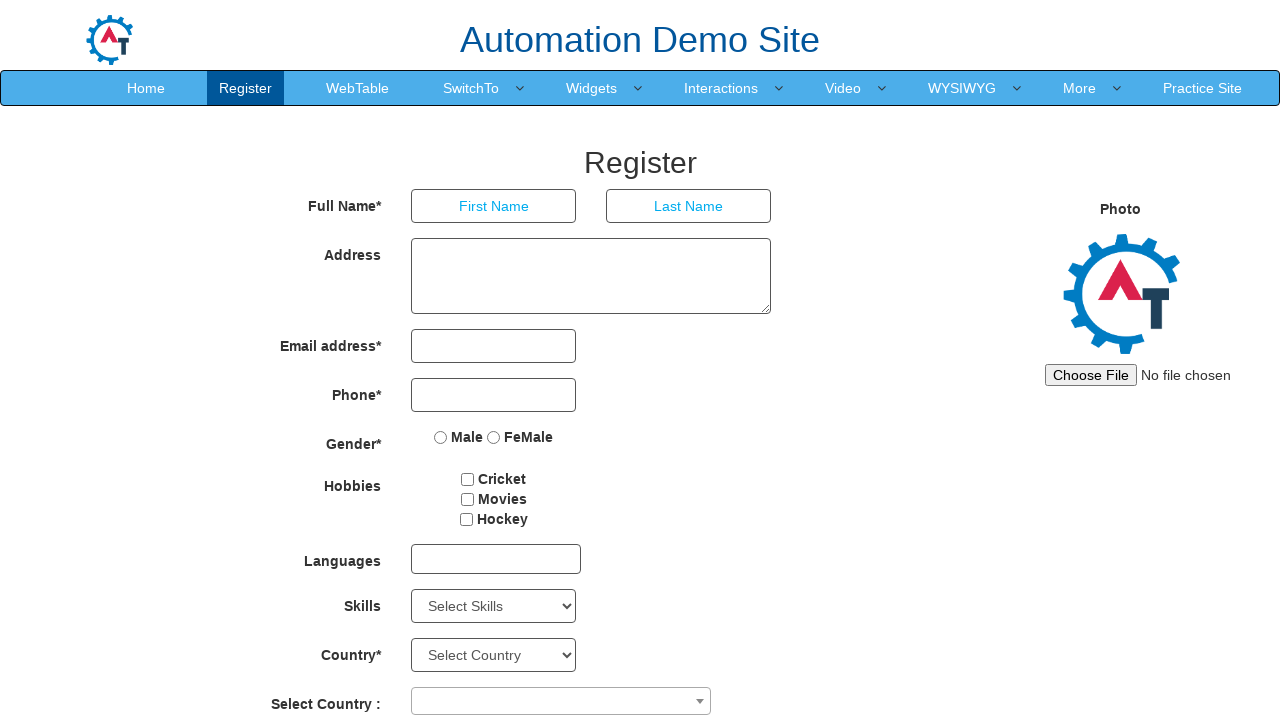

Filled first name field with 'Barkath' on //input[@ng-model='FirstName']
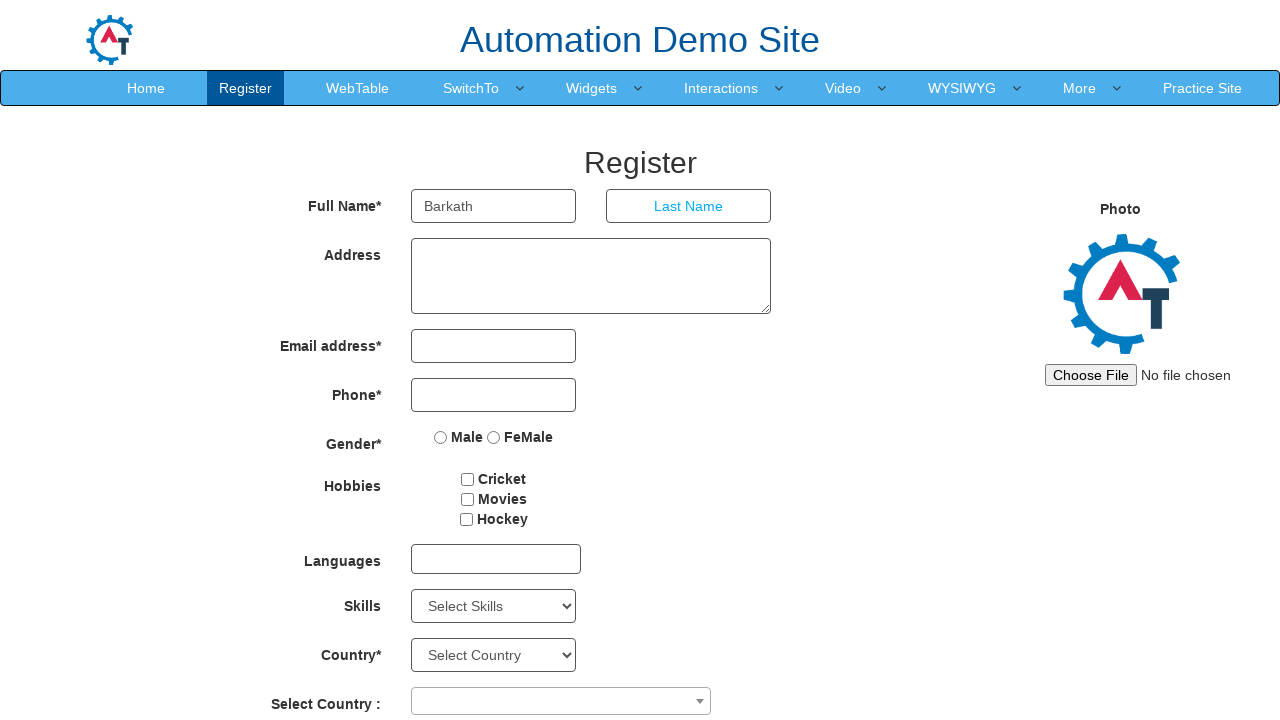

Filled last name field with 'A' on //input[@ng-model='LastName']
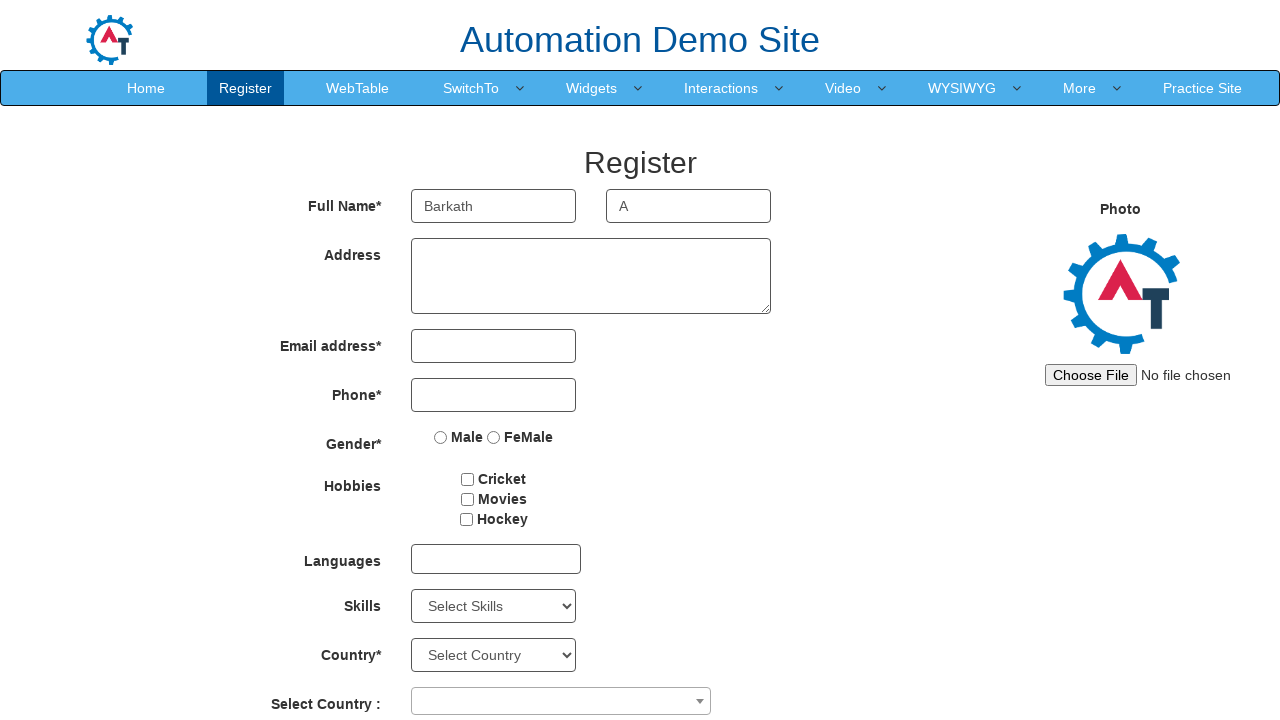

Filled address field with '18.Anna Street, Taramani.' on //textarea[@ng-model='Adress']
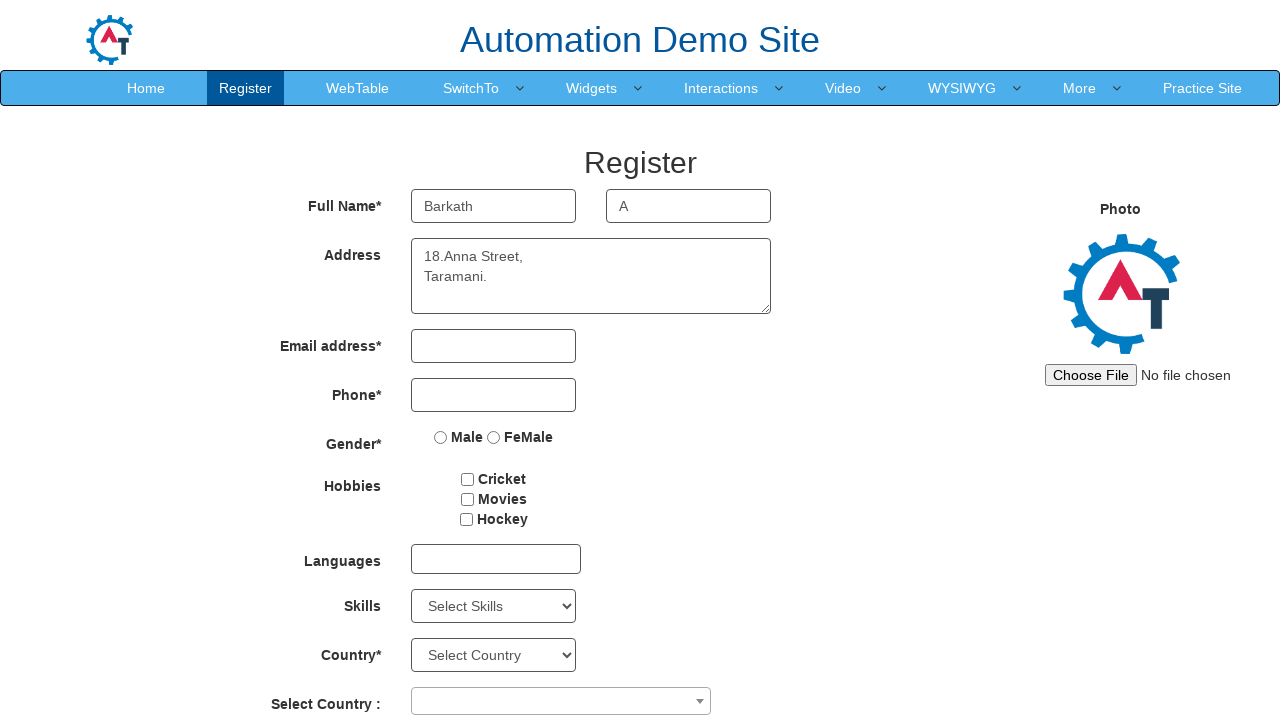

Filled email field with 'bashamec2k8@gmail.com' on //input[@type='email']
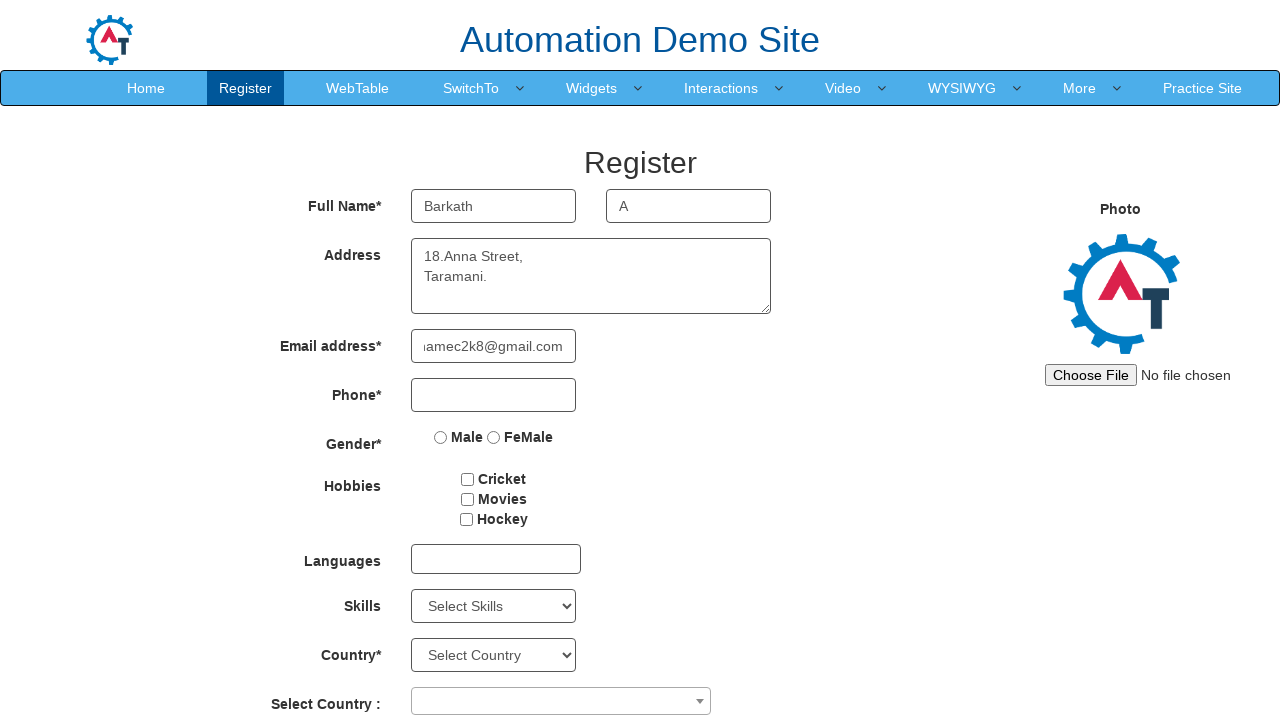

Filled phone number field with '9894585958' on //input[@type='tel']
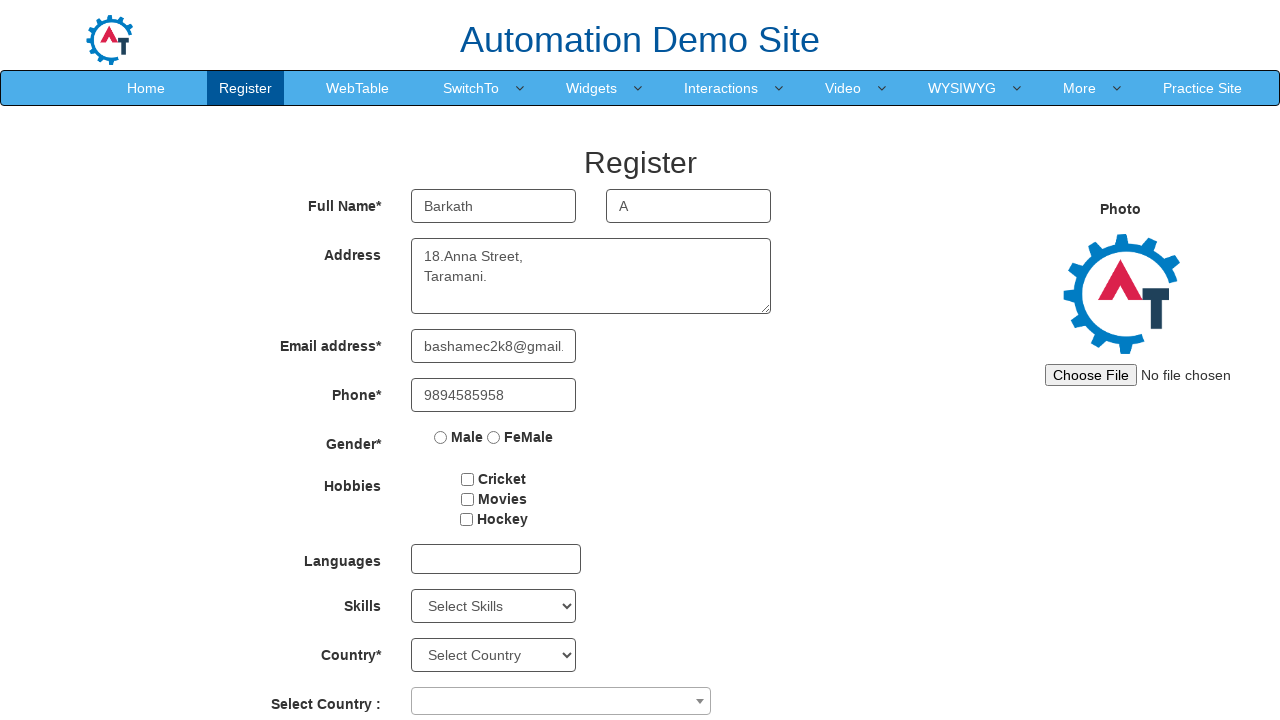

Selected 'Female' gender option at (494, 437) on xpath=//input[@value='FeMale']
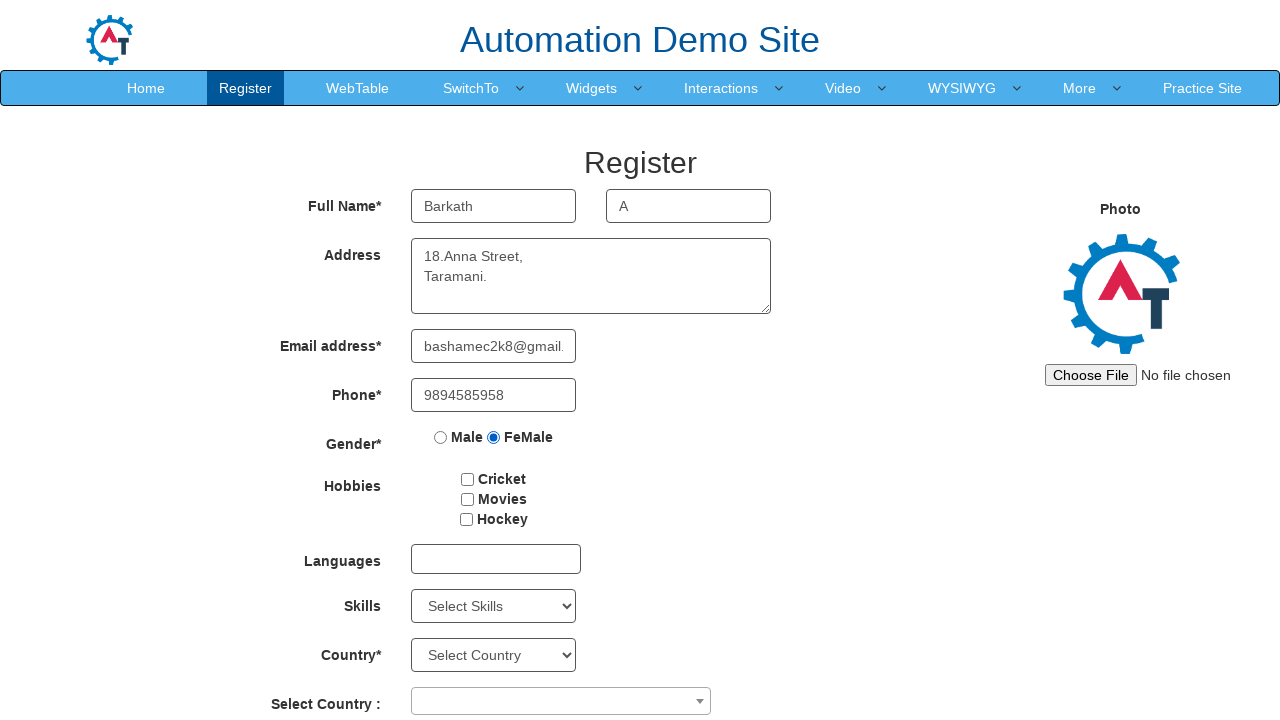

Selected hobbies checkbox at (467, 499) on #checkbox2
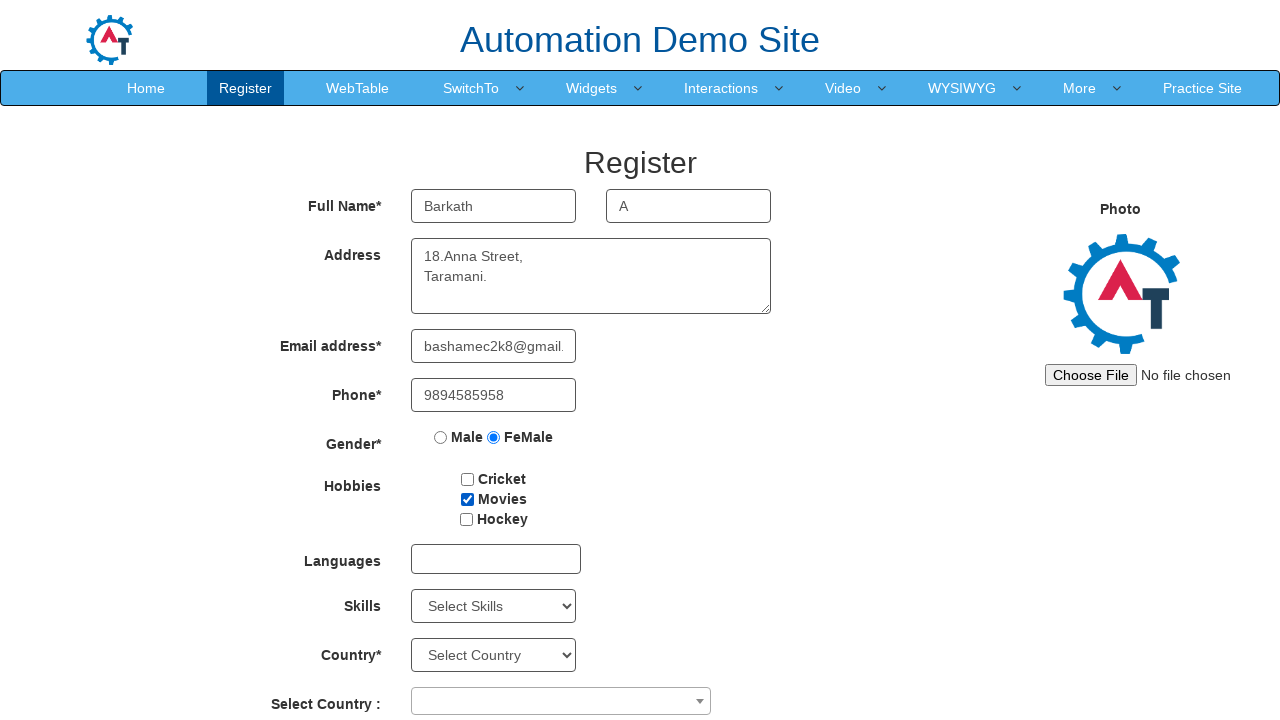

Clicked language dropdown to open options at (496, 559) on #msdd
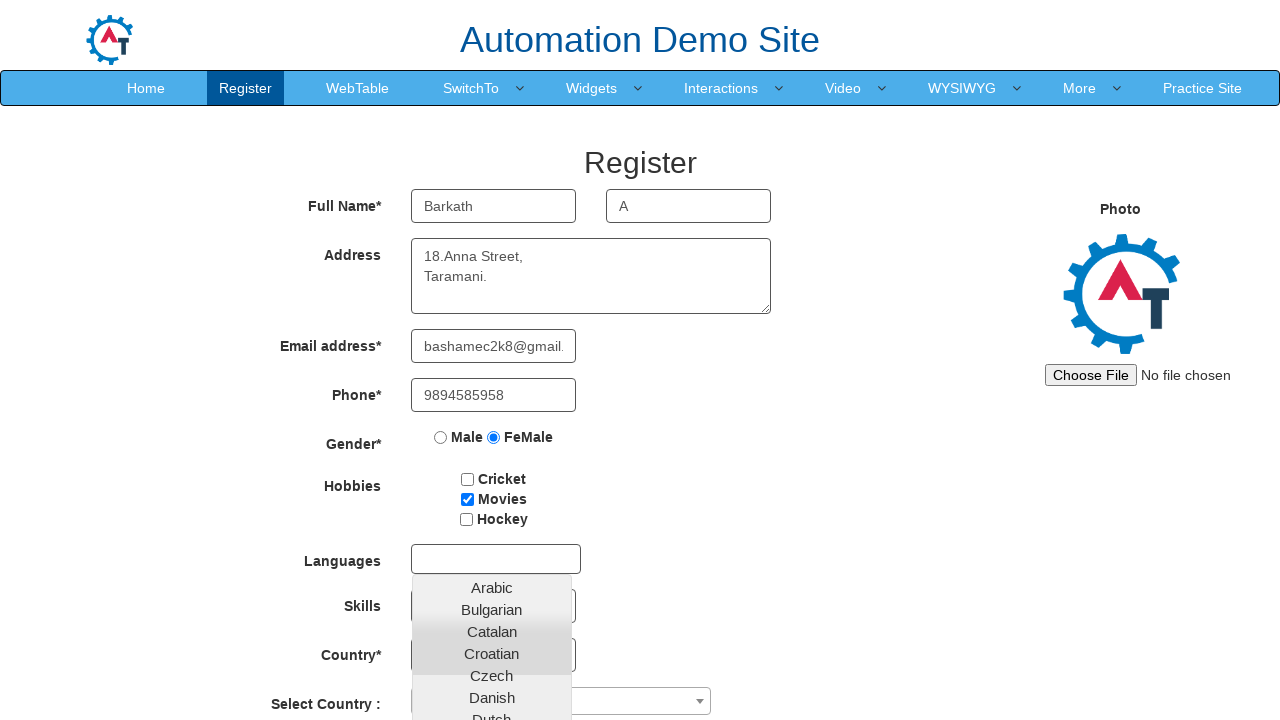

Selected 'Arabic' from language dropdown at (492, 587) on xpath=//a[text()='Arabic']
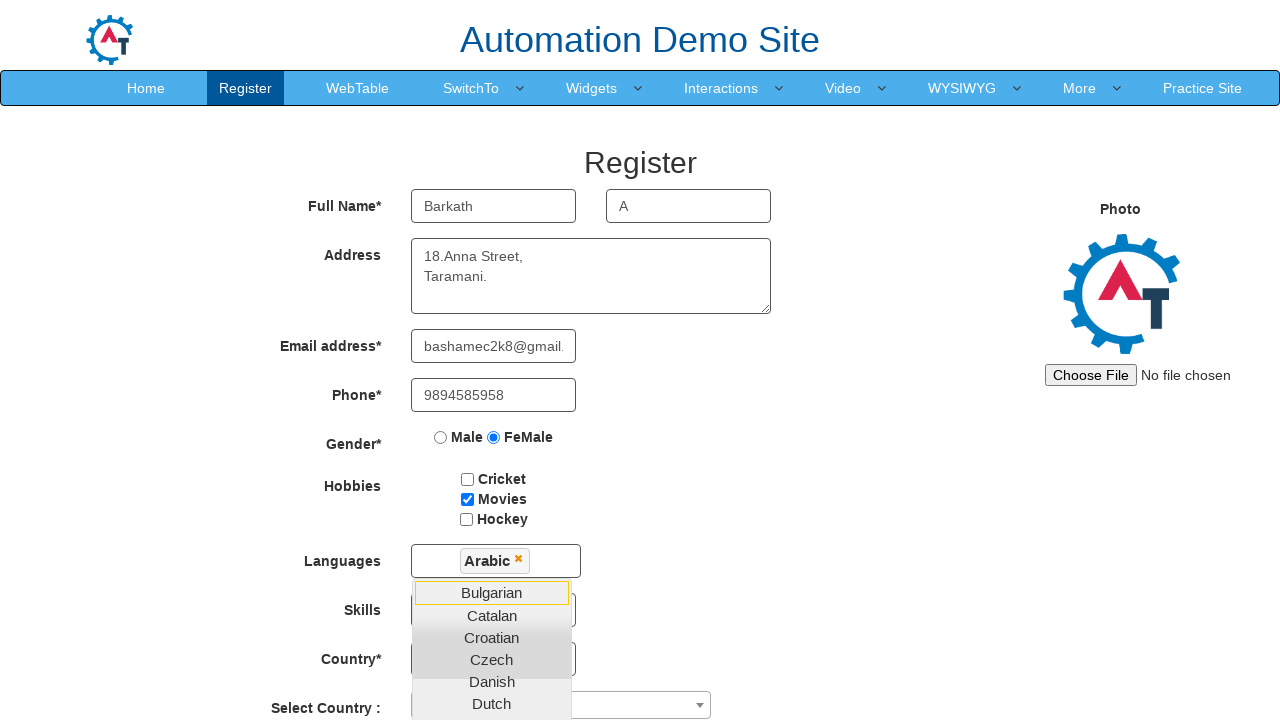

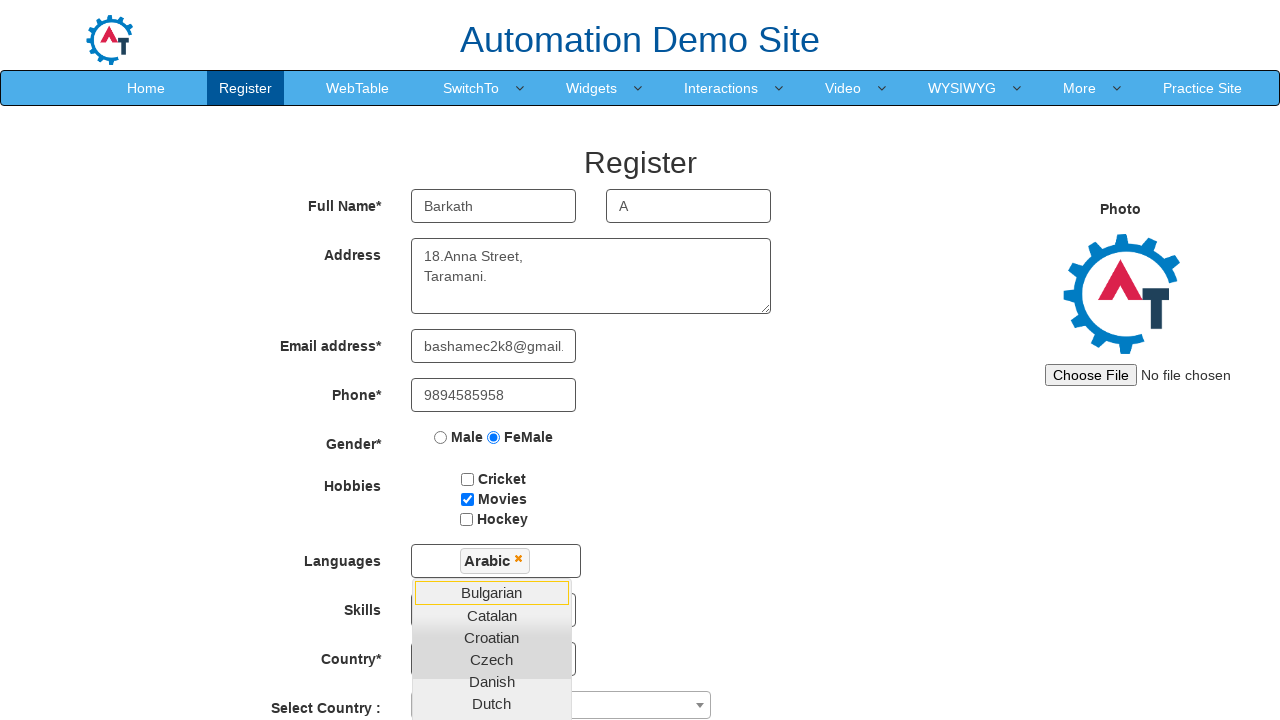